Opens Gmail homepage in Internet Explorer browser

Starting URL: http://gmail.com

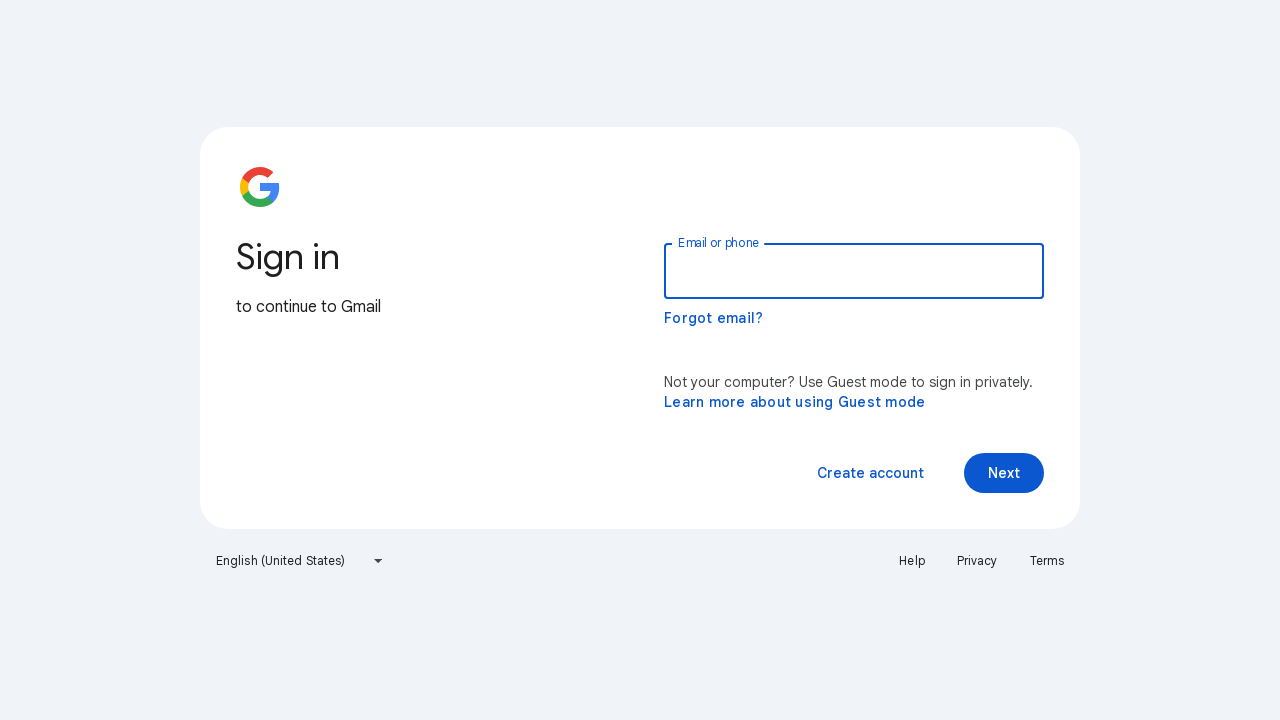

Navigated to Gmail homepage
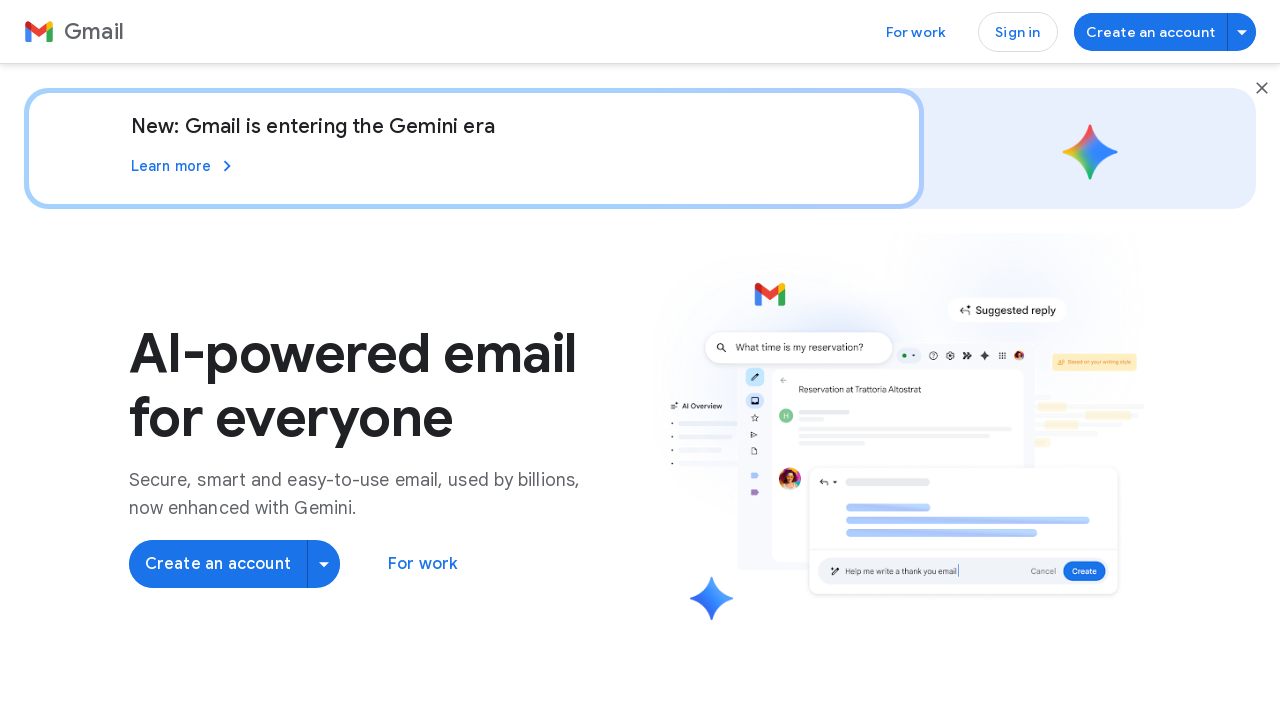

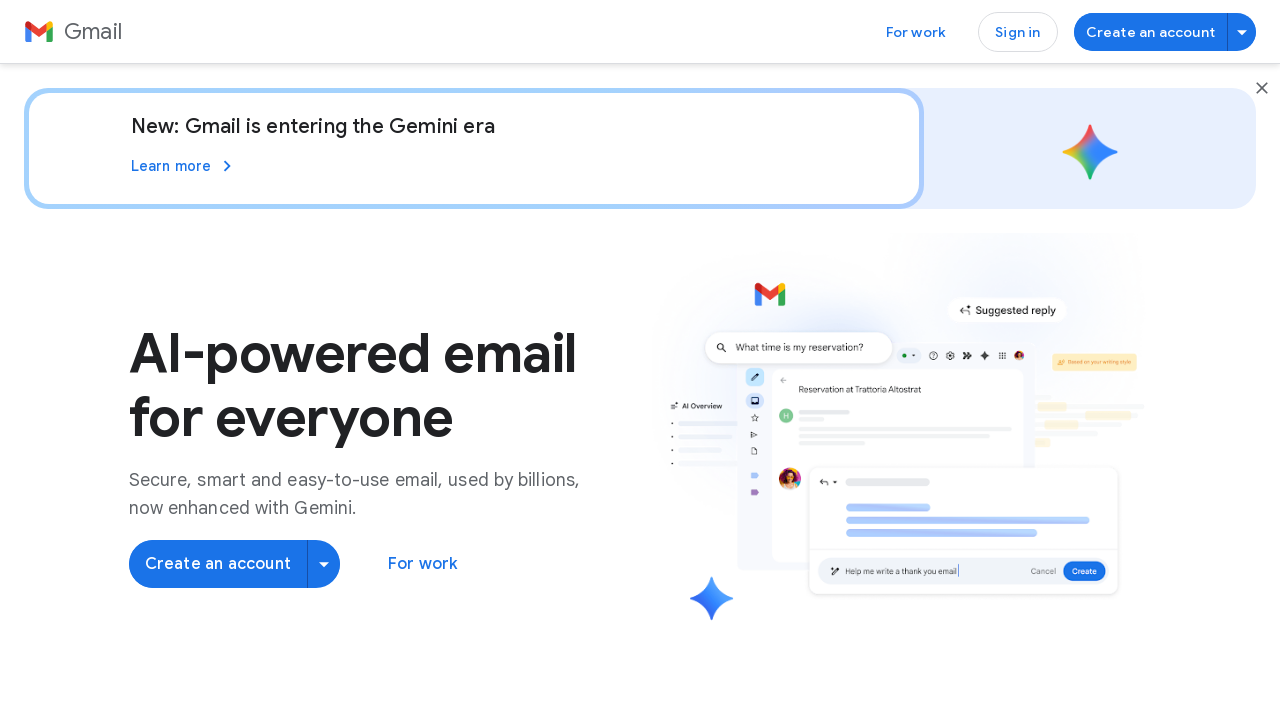